Verifies the 'Get Started' link exists with correct href and navigates to the intro page when clicked

Starting URL: https://playwright.dev/

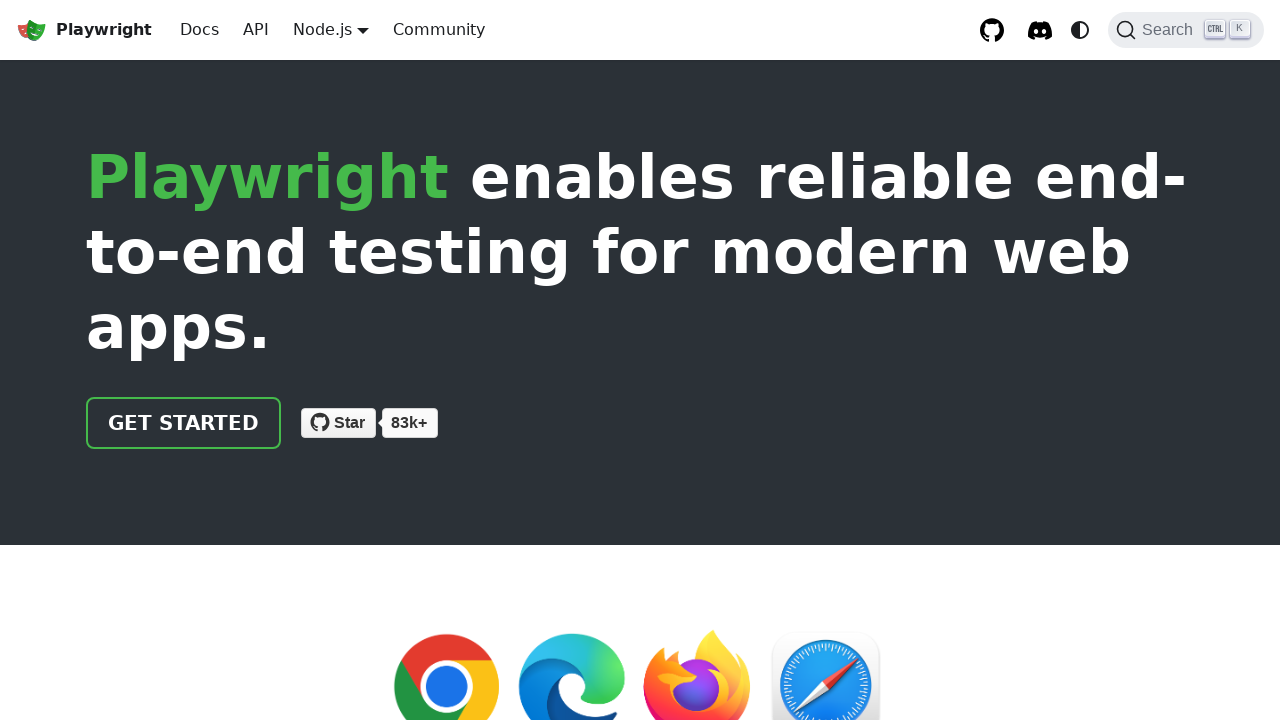

Located 'Get Started' link element
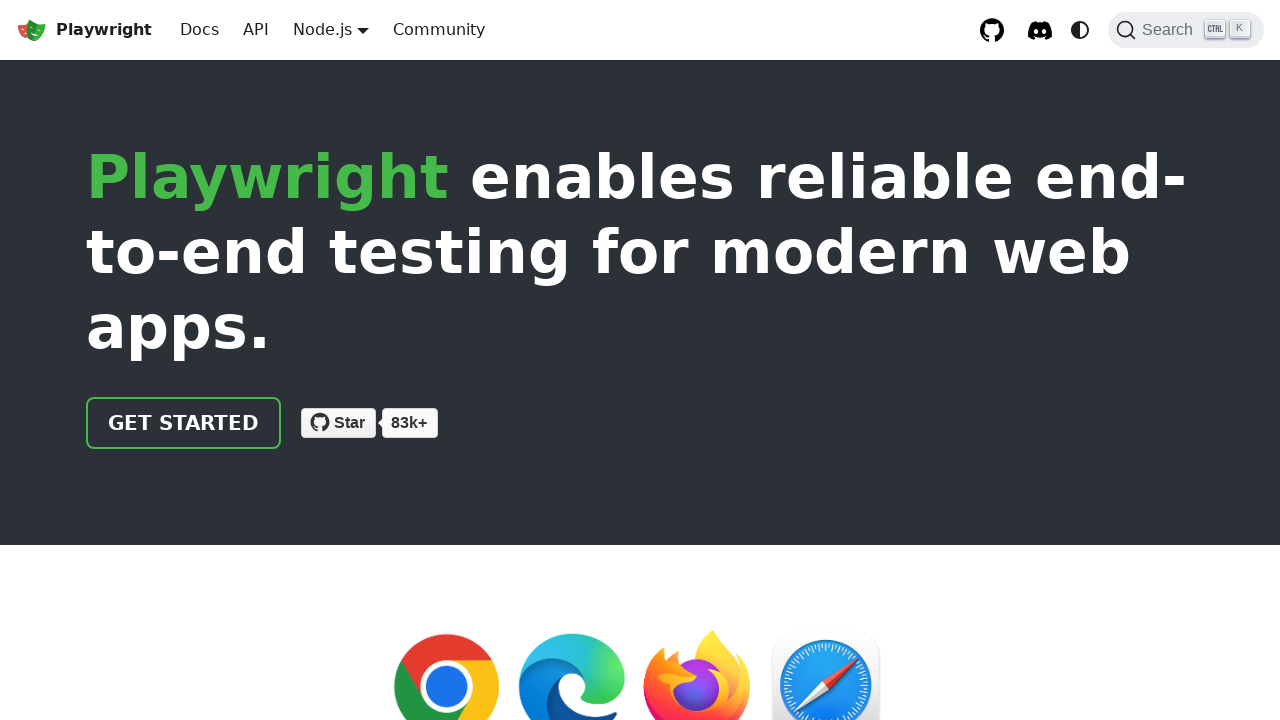

Verified 'Get Started' link has correct href '/docs/intro'
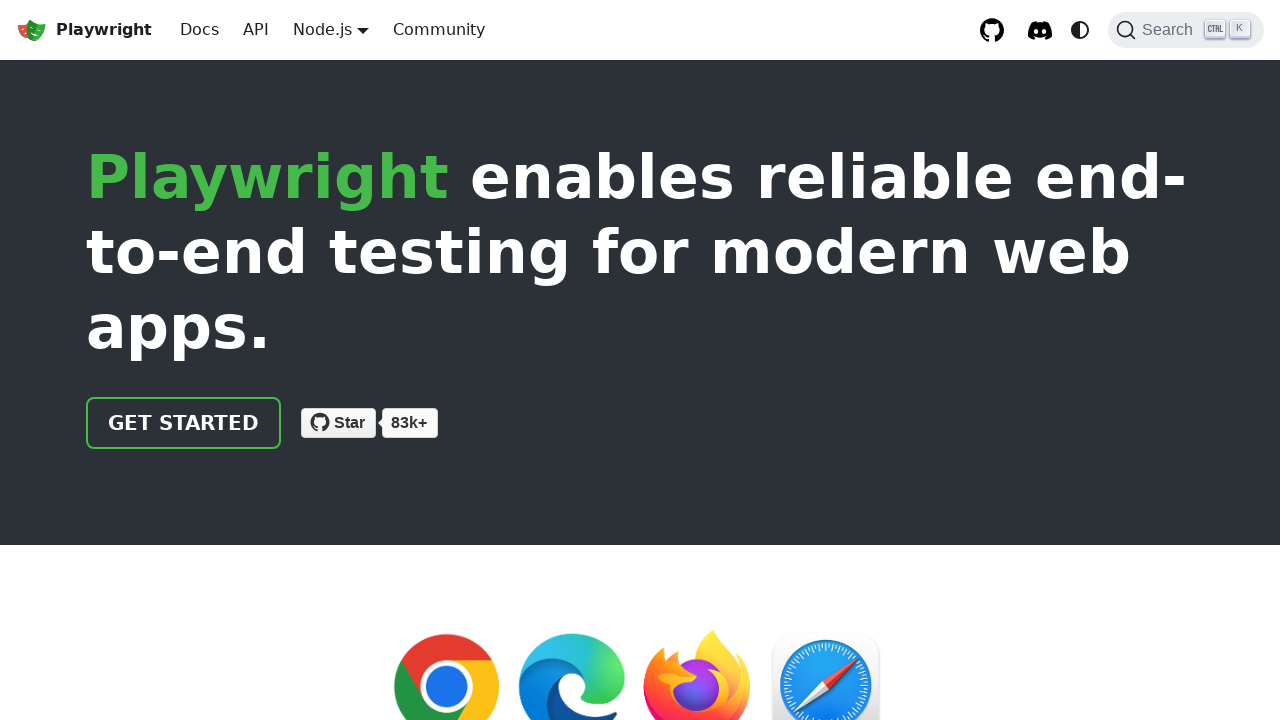

Clicked 'Get Started' link at (184, 423) on internal:text="Get Started"i
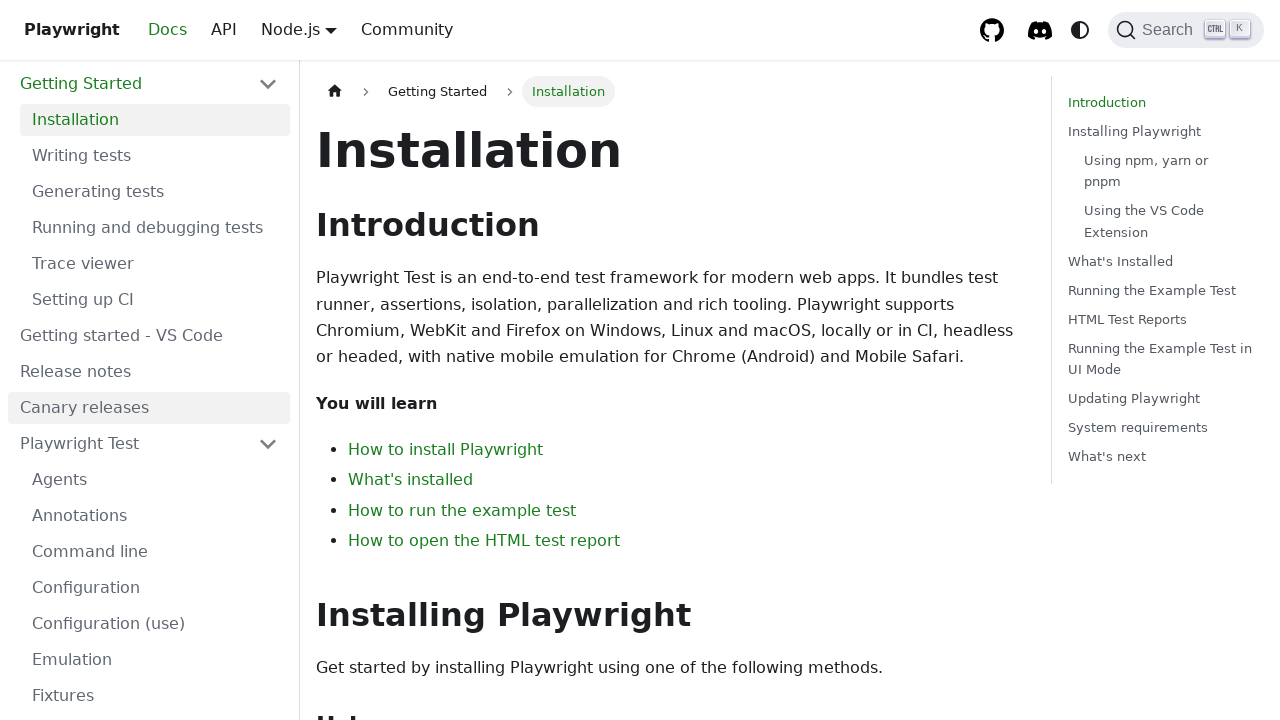

Successfully navigated to intro page
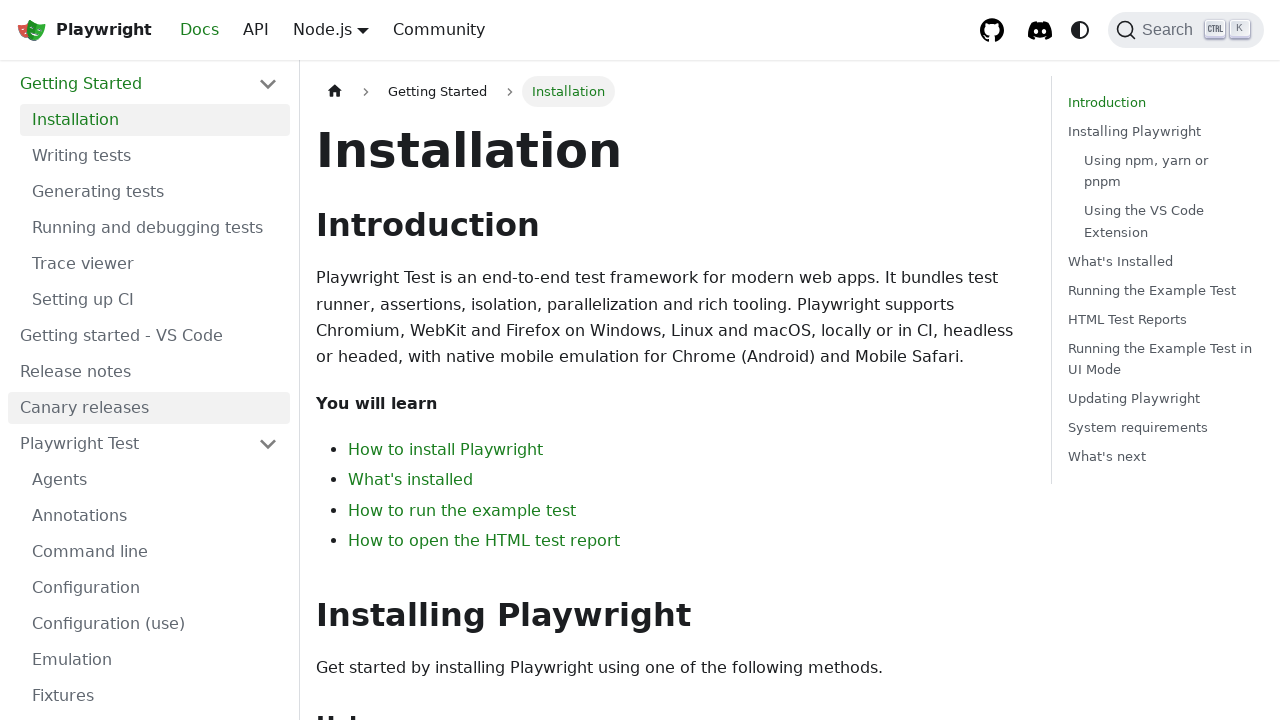

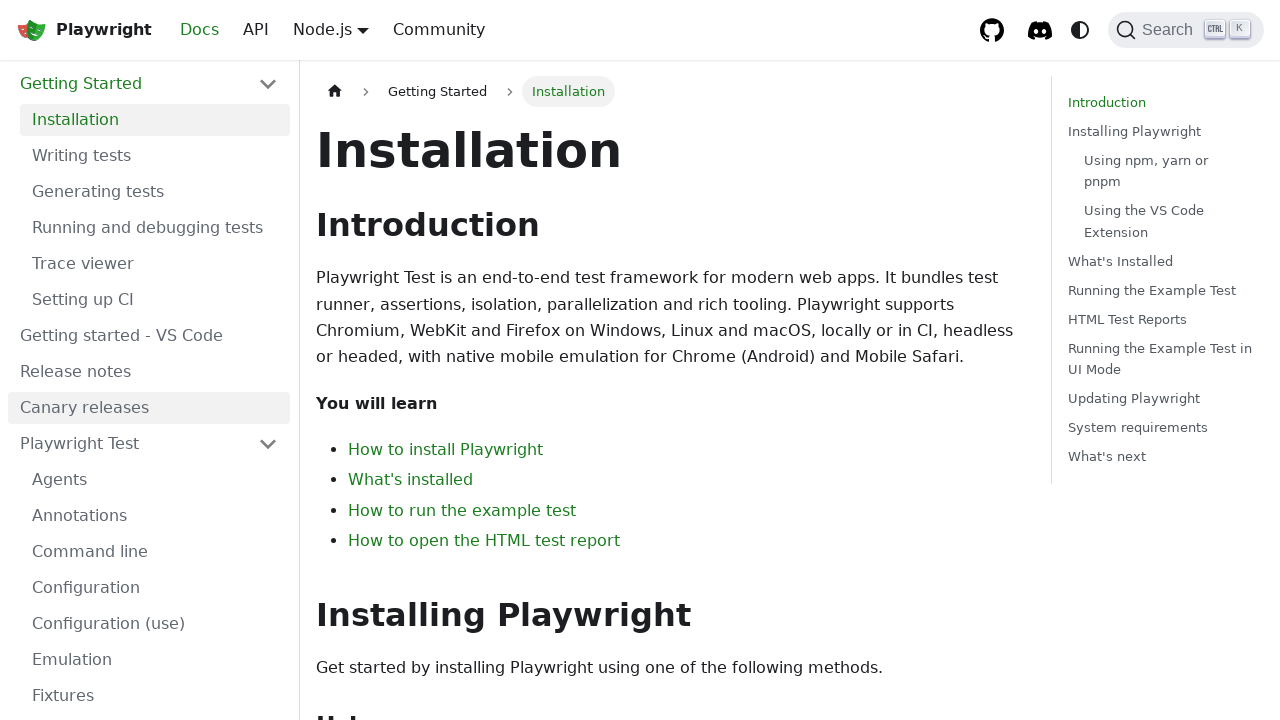